Tests JavaScript alert handling by triggering and interacting with three different types of alerts: simple alert, confirmation dialog, and prompt dialog

Starting URL: https://the-internet.herokuapp.com/javascript_alerts

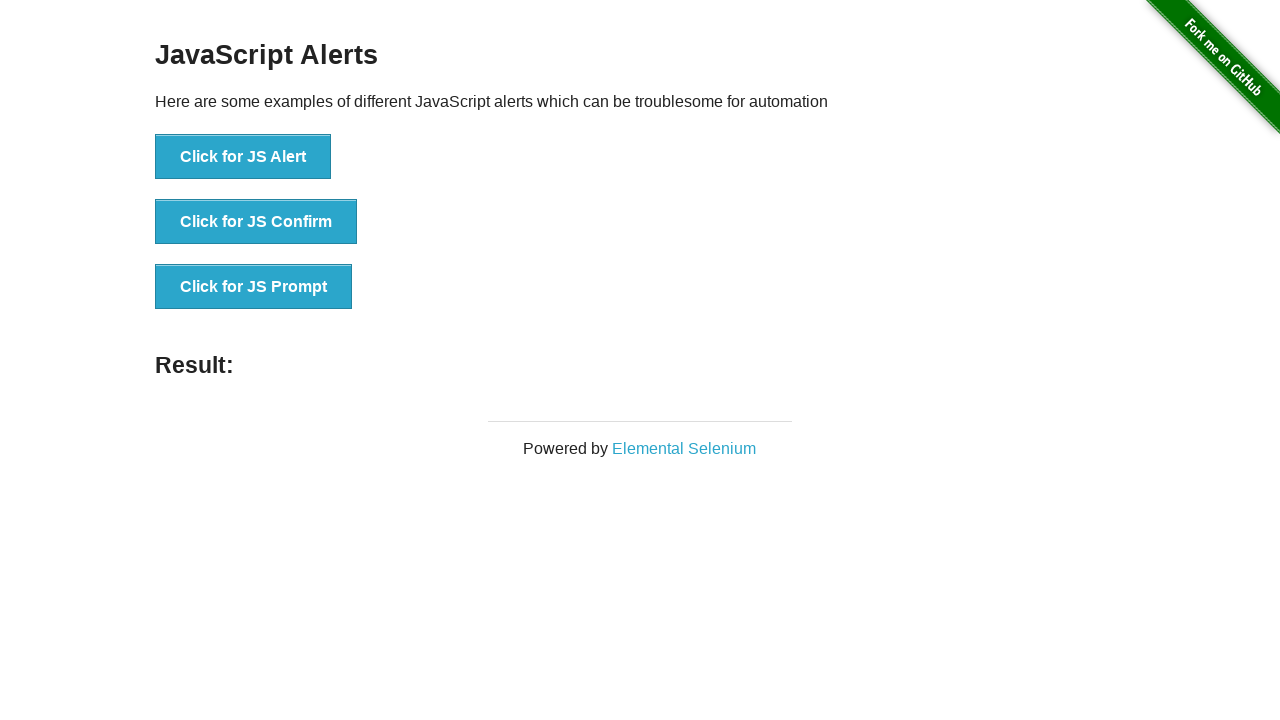

Navigated to JavaScript alerts practice page
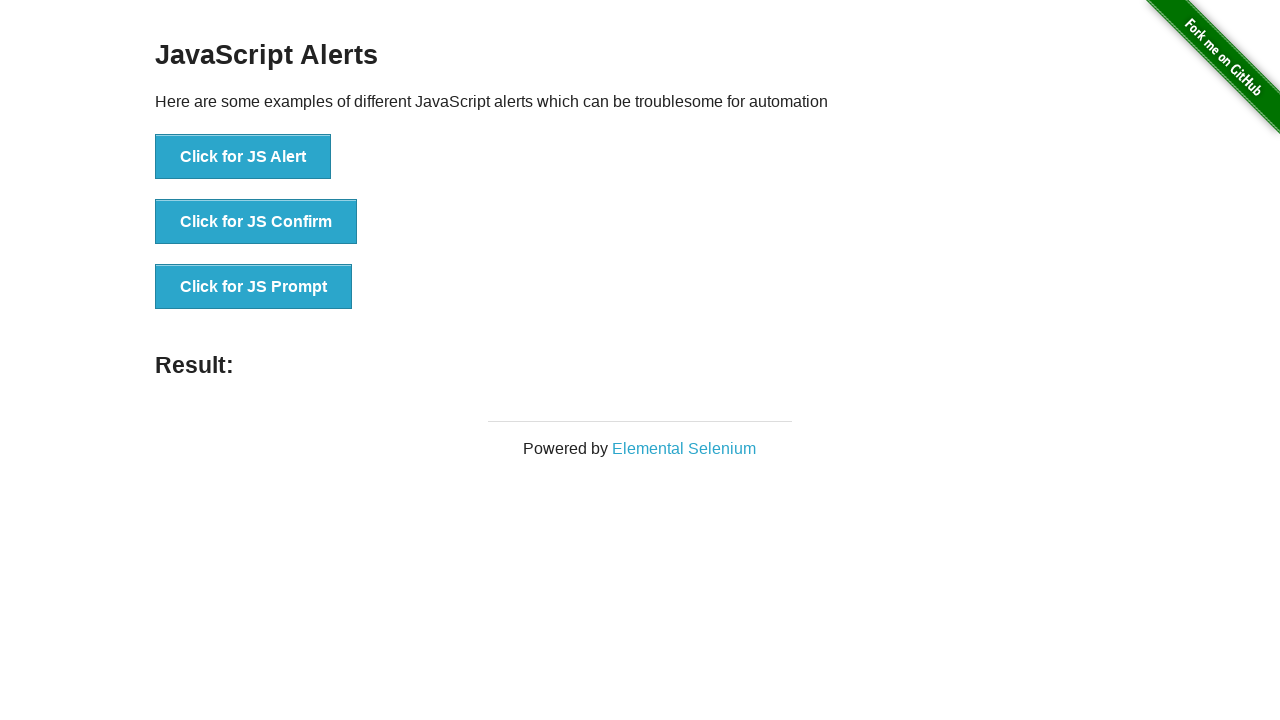

Clicked button to trigger simple JS alert at (243, 157) on xpath=//button[text()='Click for JS Alert']
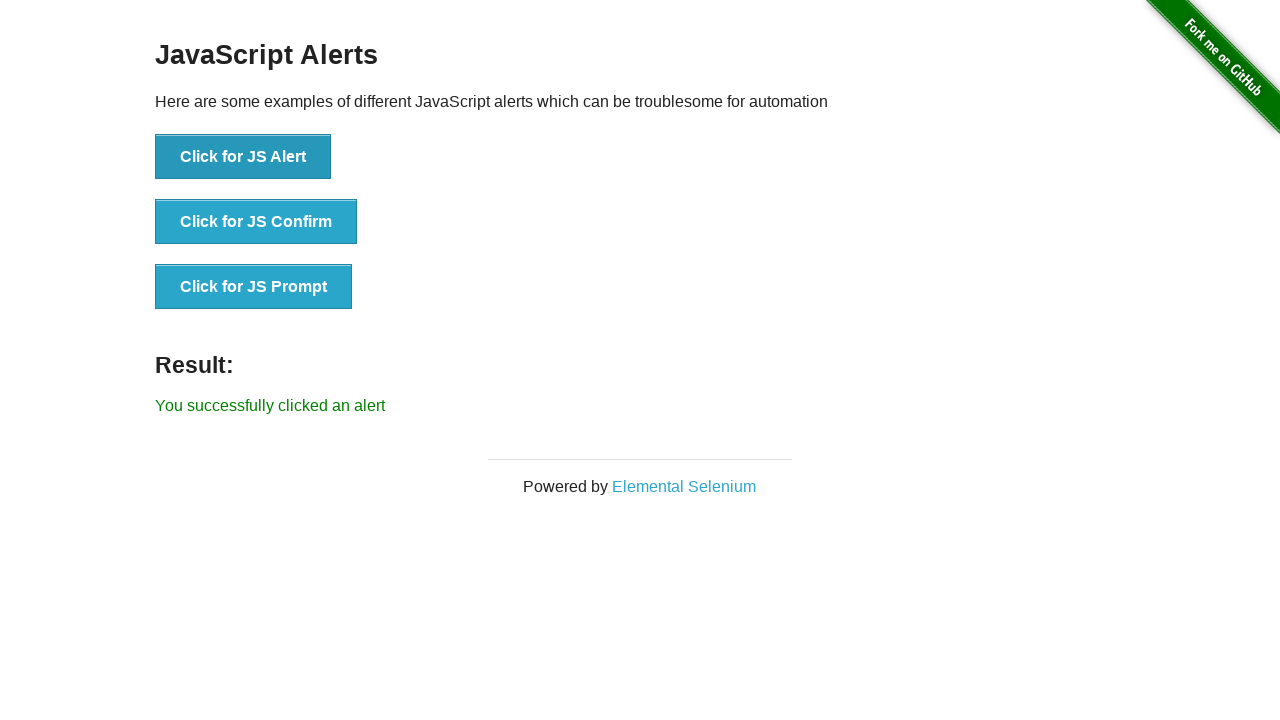

Accepted simple alert dialog
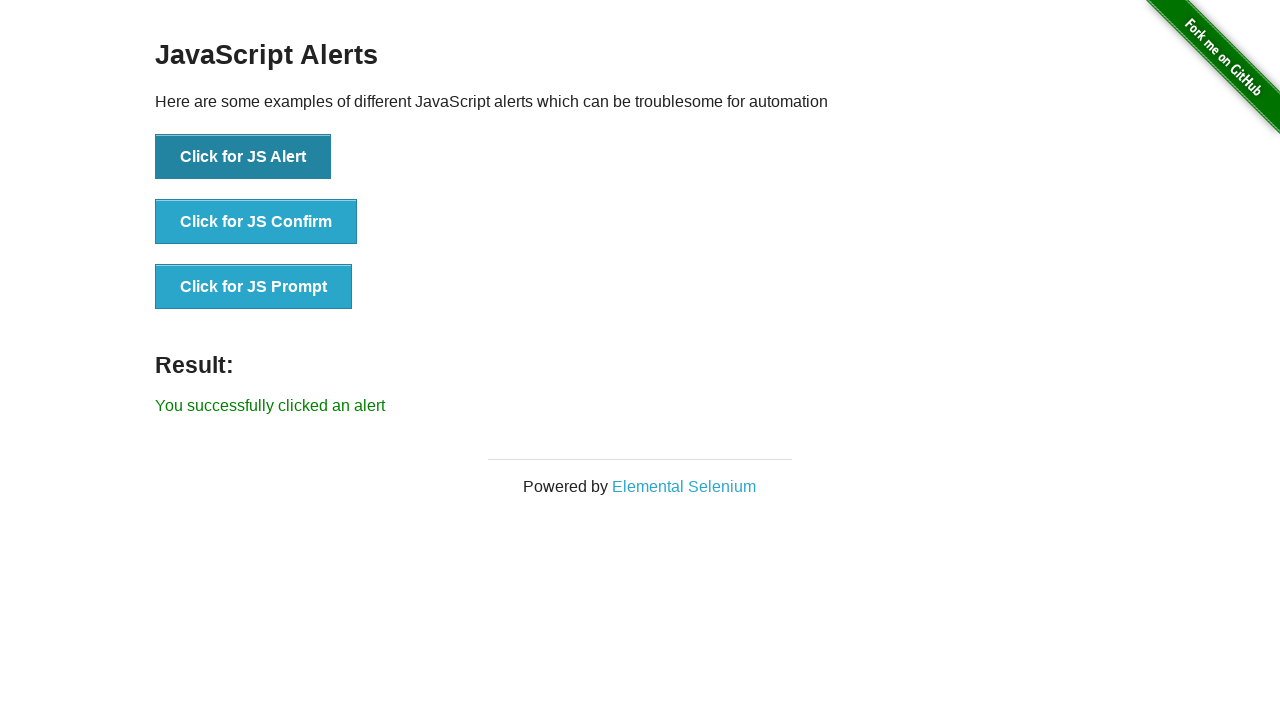

Clicked button to trigger confirmation dialog at (256, 222) on xpath=//button[text()='Click for JS Confirm']
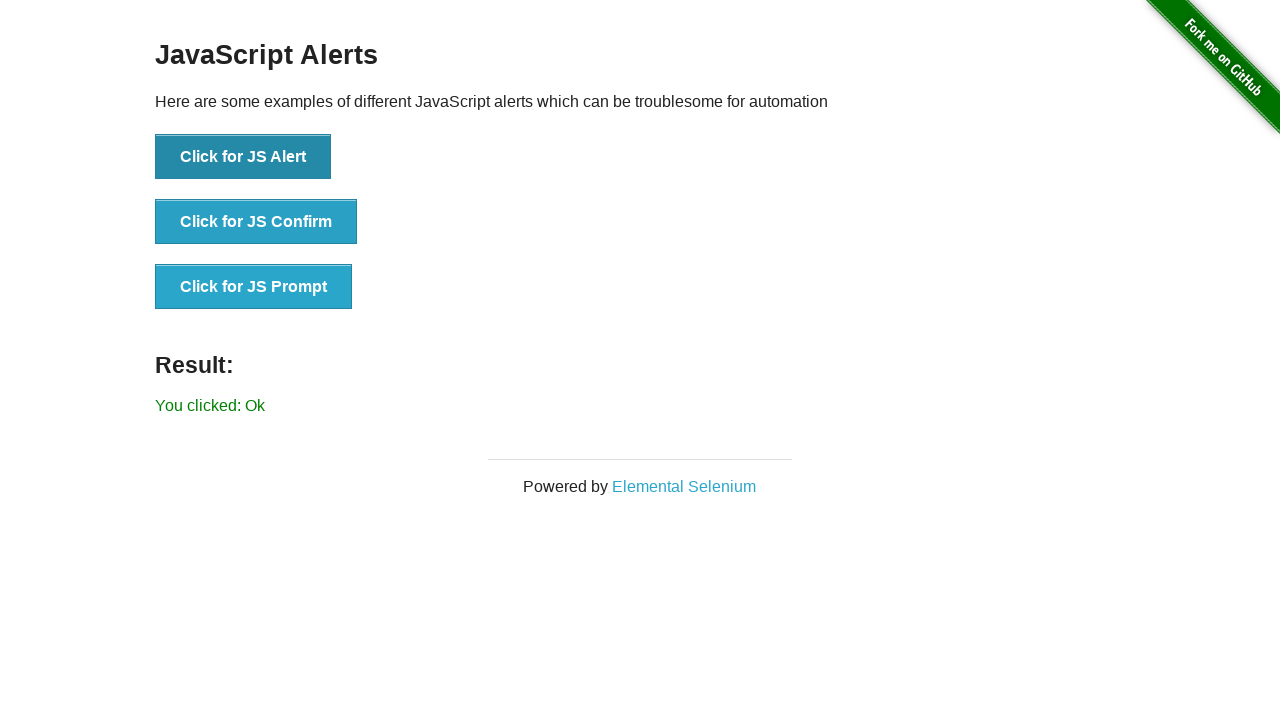

Dismissed confirmation dialog
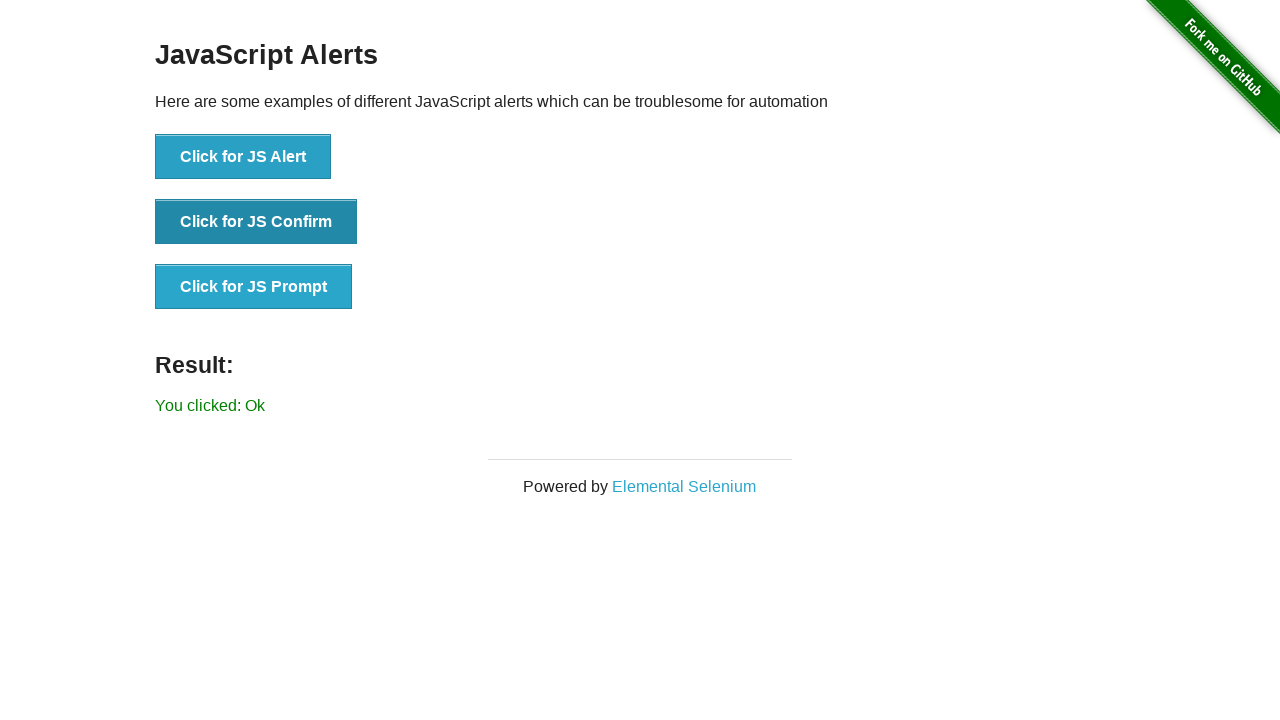

Set up handler for prompt dialog
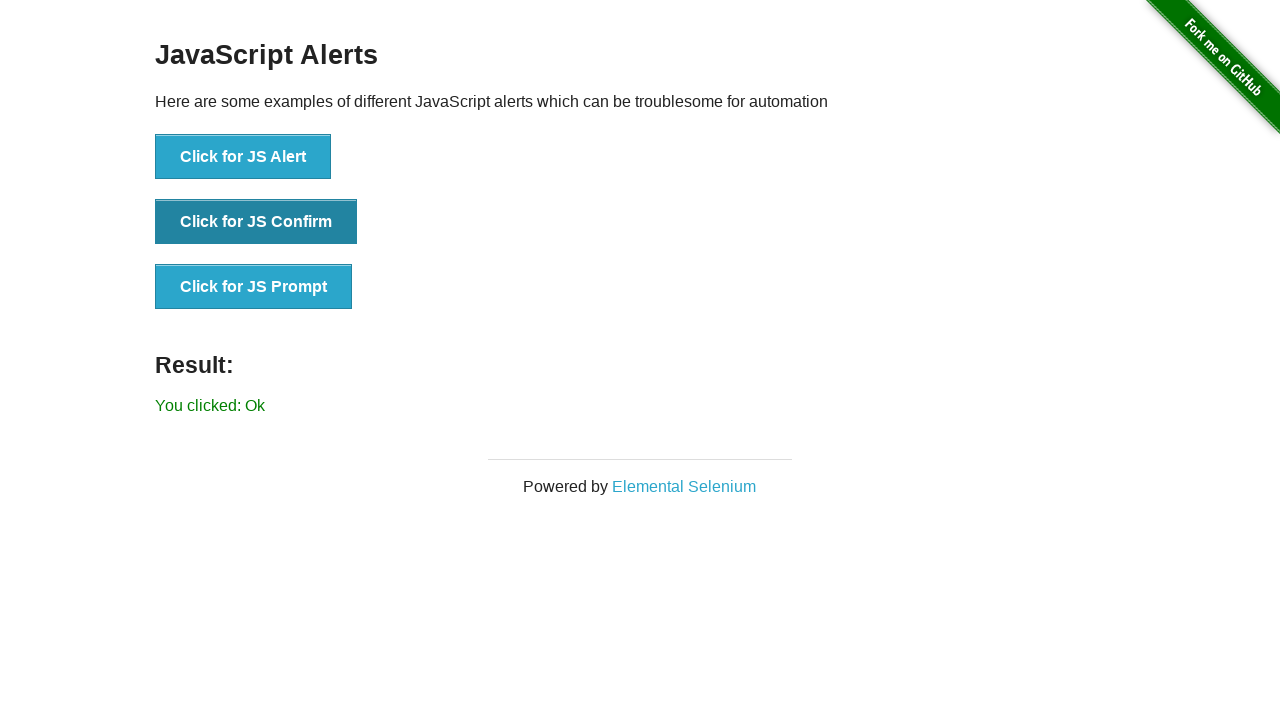

Clicked button to trigger prompt dialog at (254, 287) on xpath=//button[text()='Click for JS Prompt']
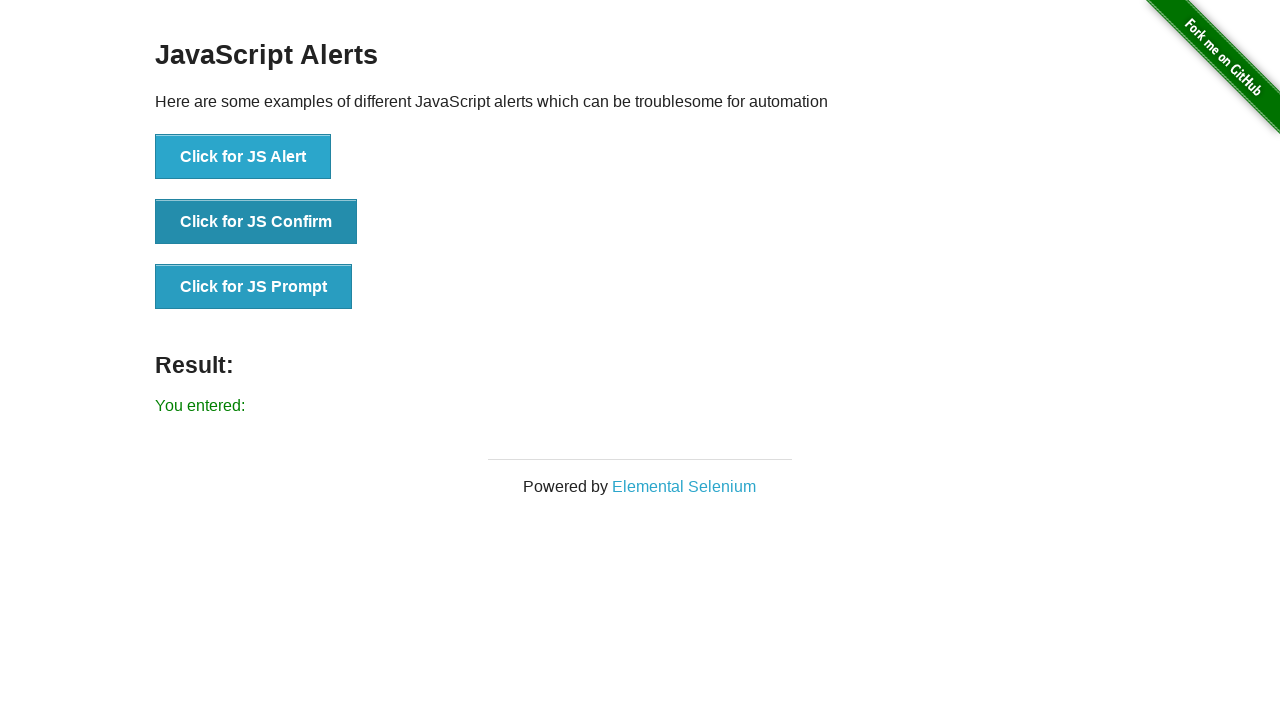

Entered 'Alert Automation Test' in prompt and accepted
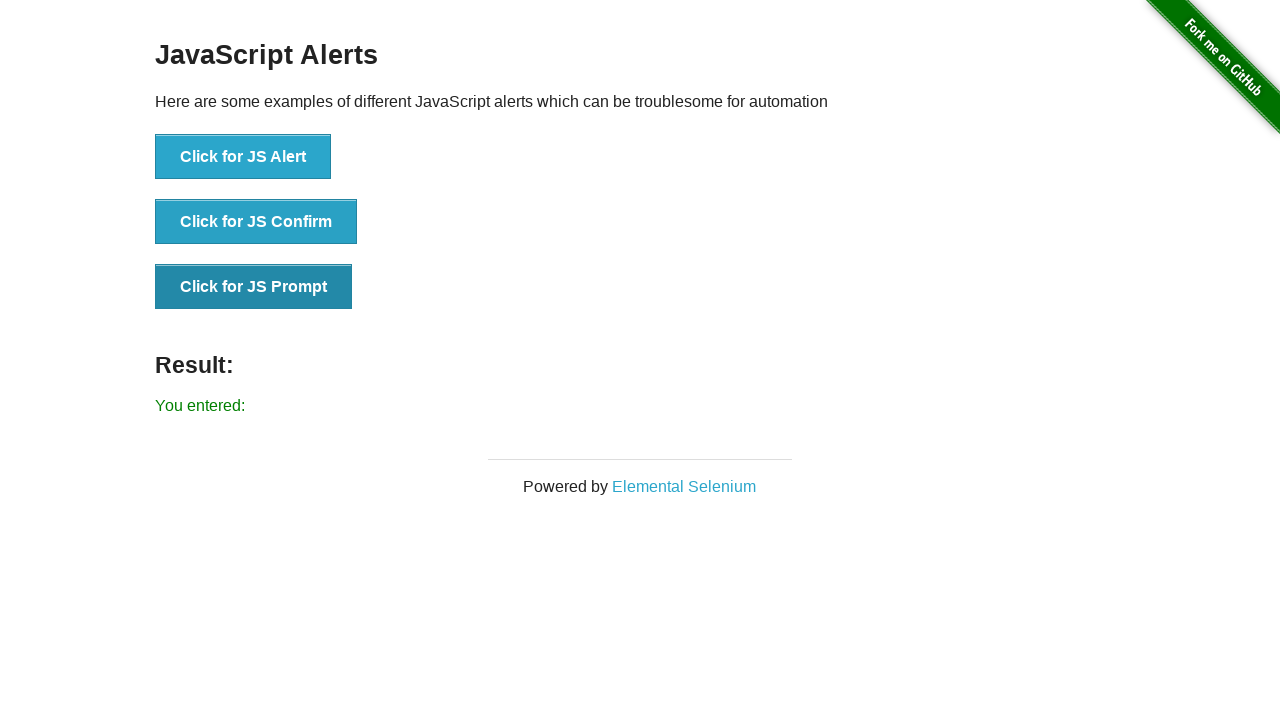

Verified result text is displayed after all alert interactions
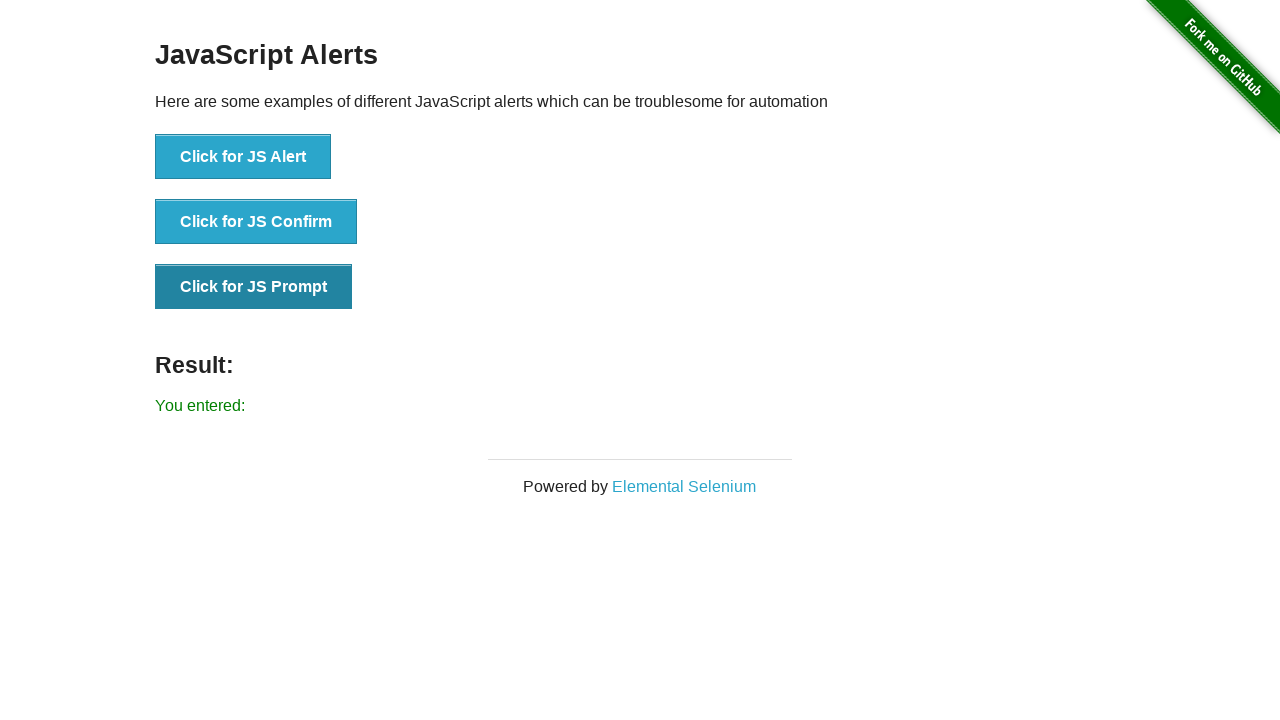

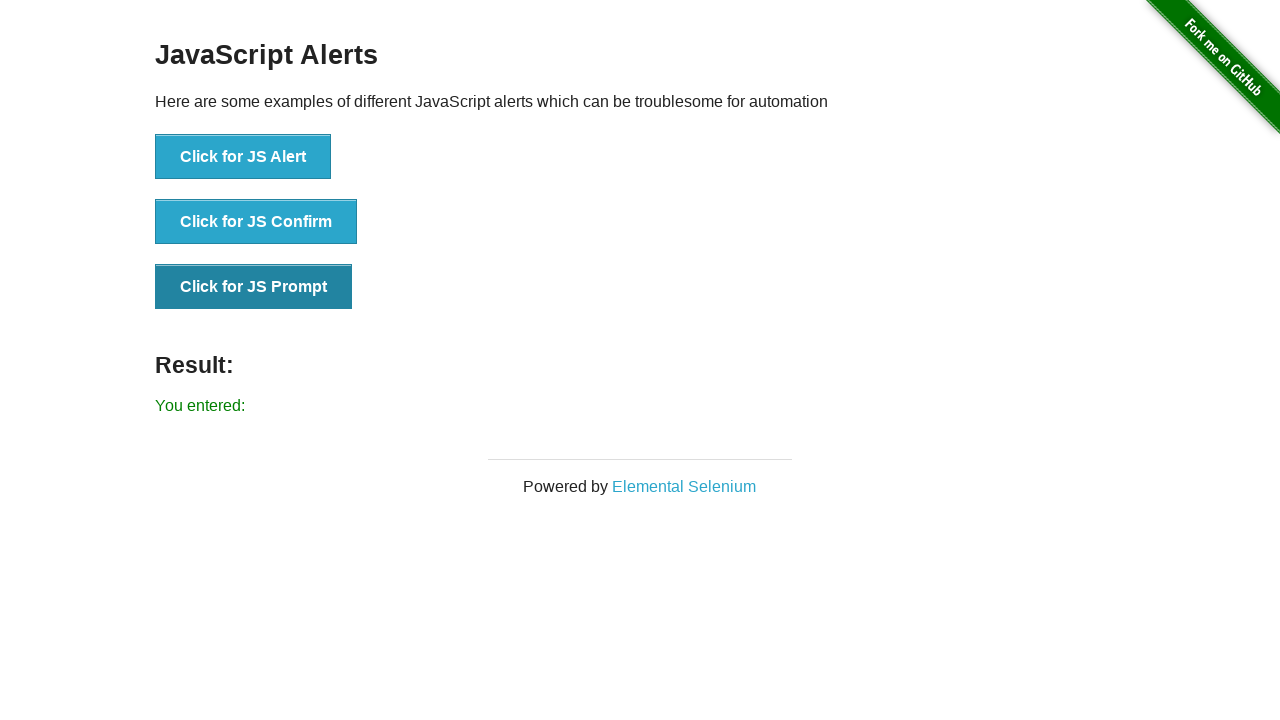